Navigates to a CV page hosted on GitHub Pages, waits for the main content to load, and manipulates DOM elements to show/hide specific sections

Starting URL: https://ste2425.github.io/CV

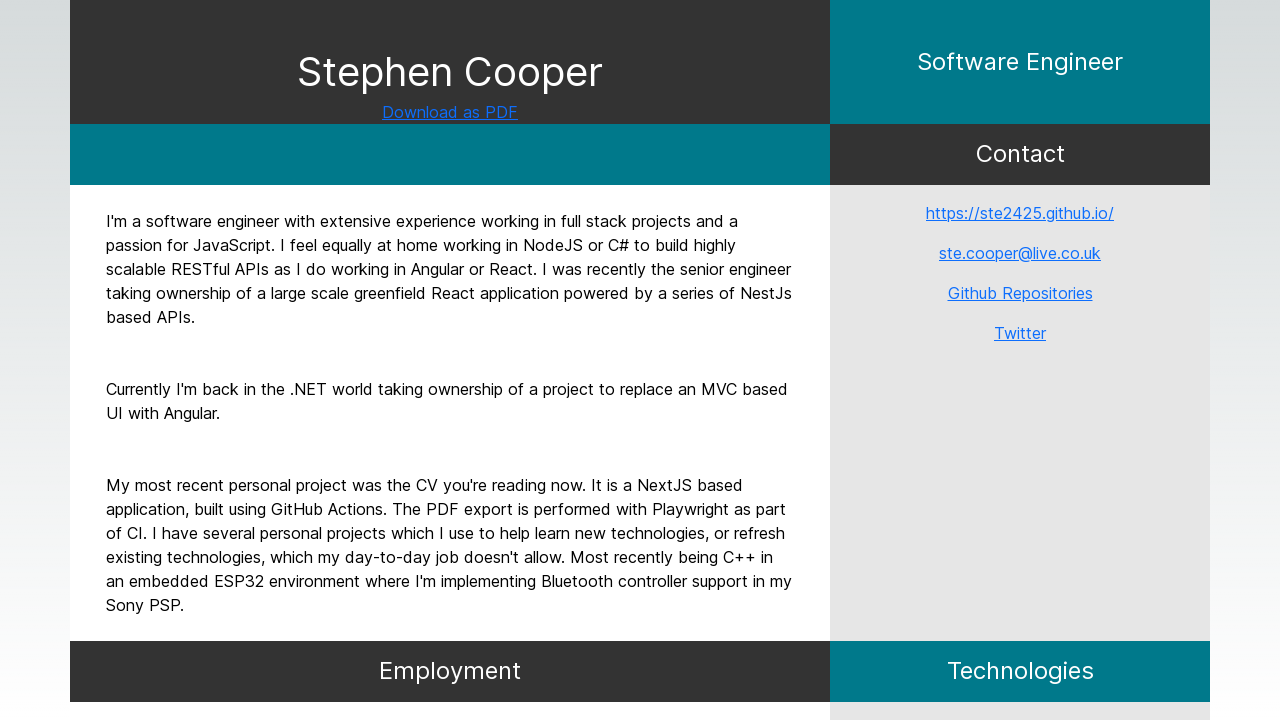

Waited for main content section to load
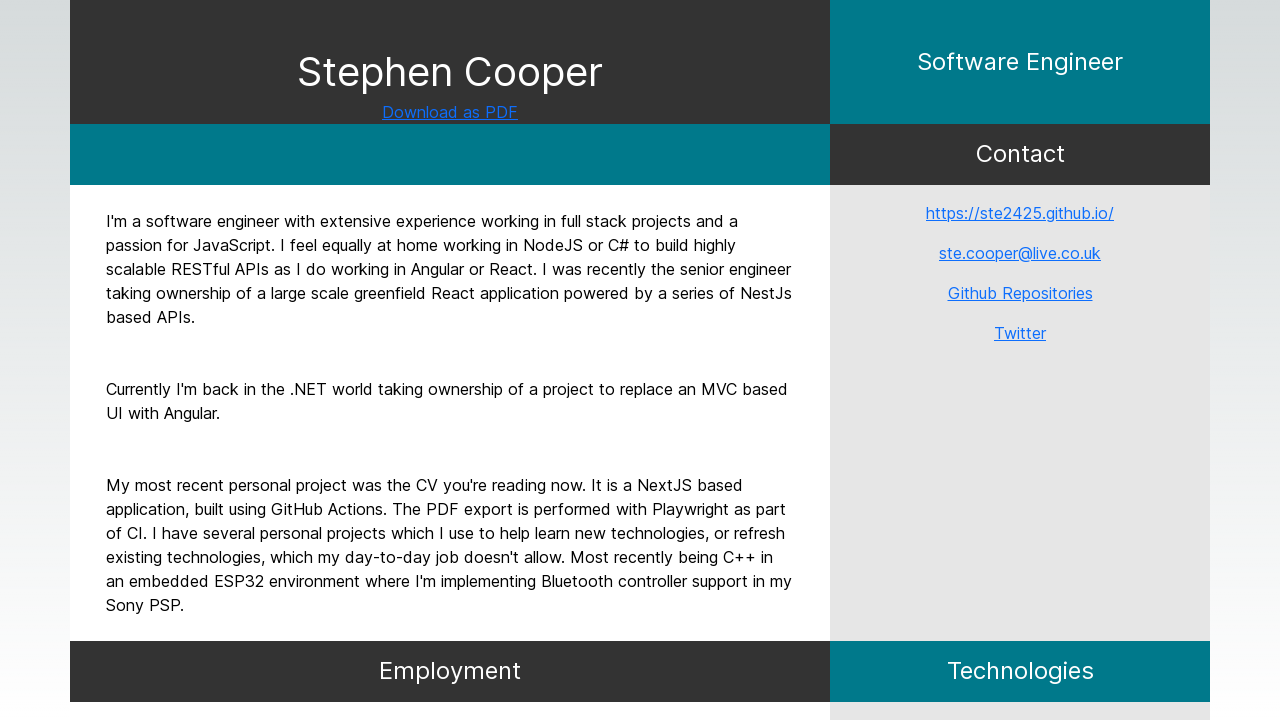

Manipulated DOM elements to show generated message and hide generate button
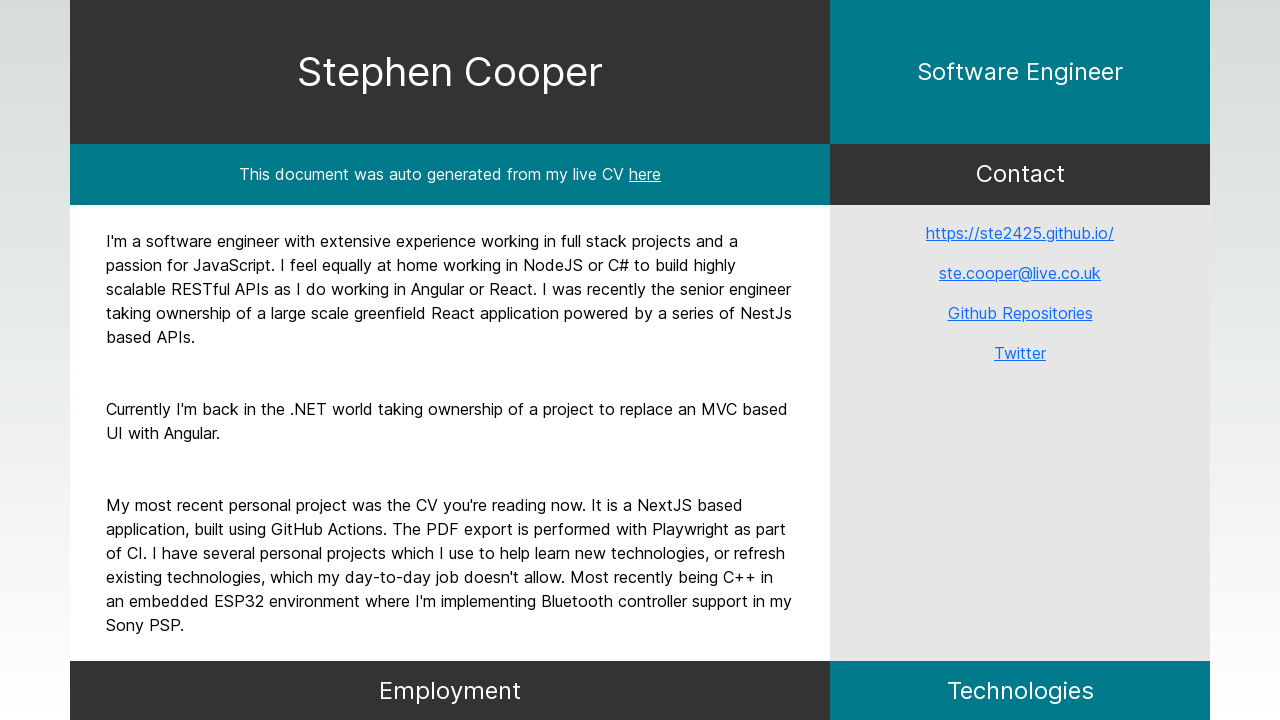

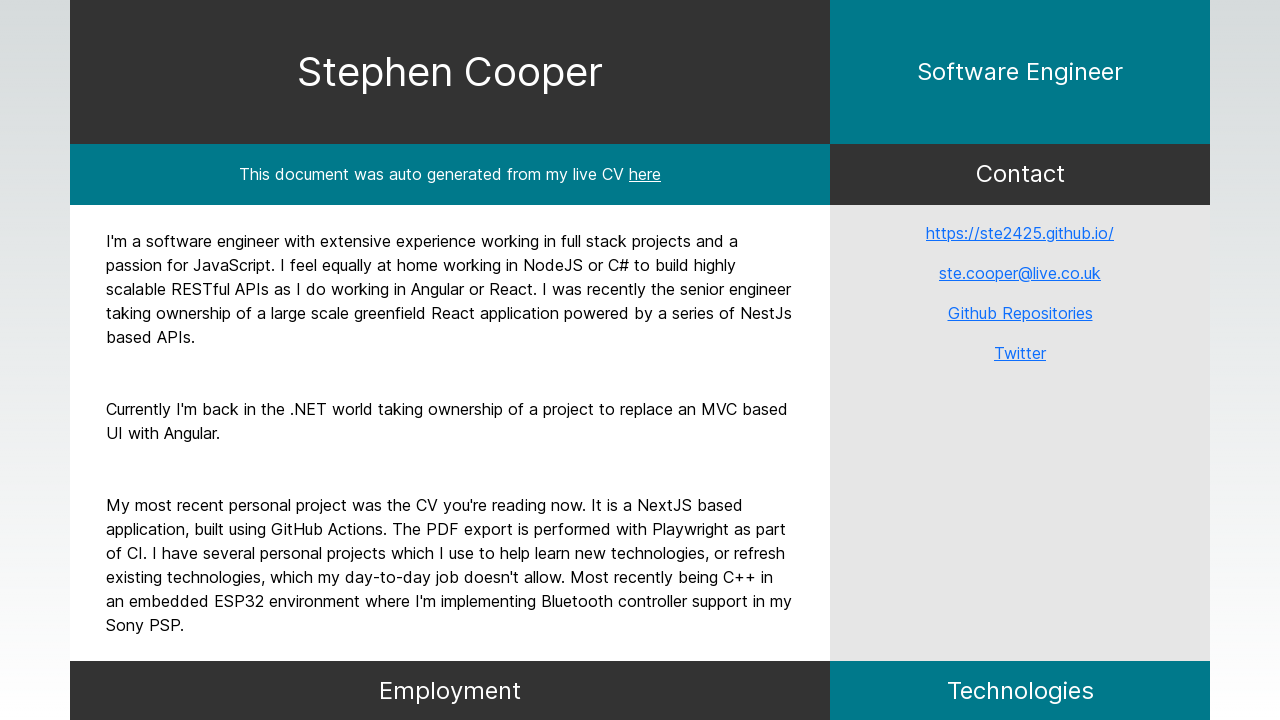